Tests dynamic content loading by clicking a start button, waiting for a loading indicator to appear and then disappear, verifying the page handles asynchronous content correctly.

Starting URL: https://the-internet.herokuapp.com/dynamic_loading/1

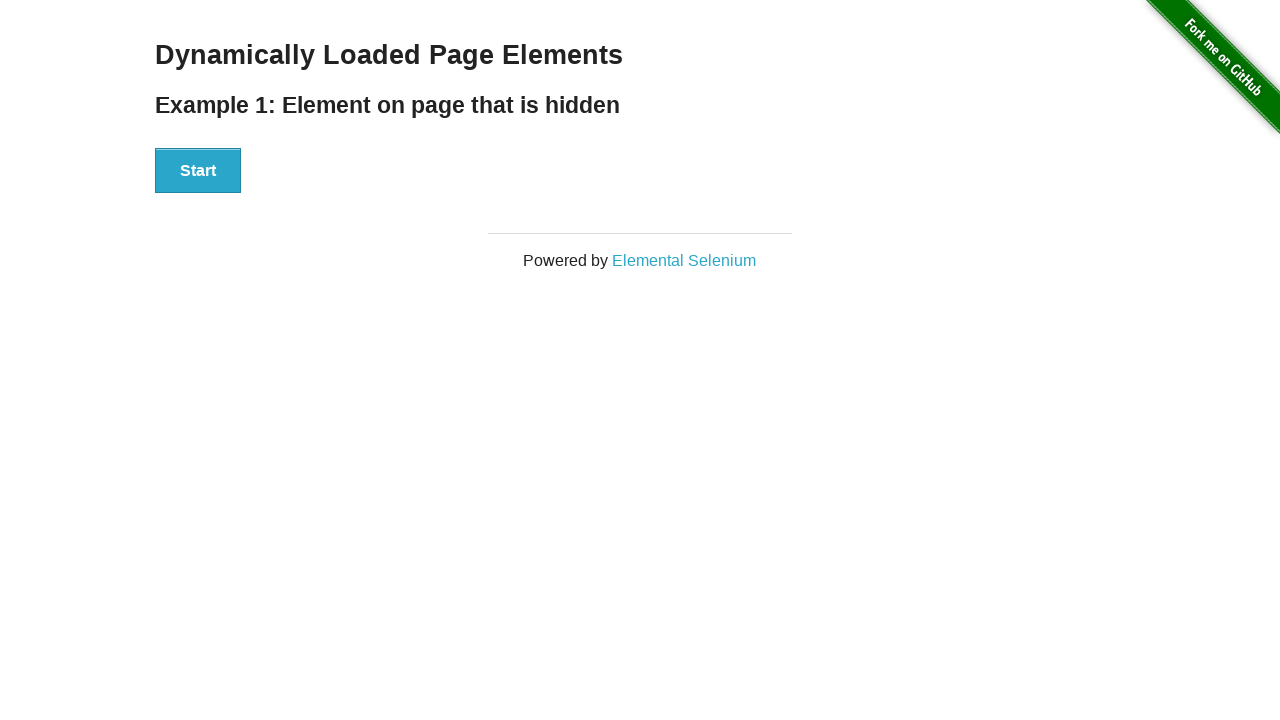

Clicked start button to trigger dynamic loading at (198, 171) on button
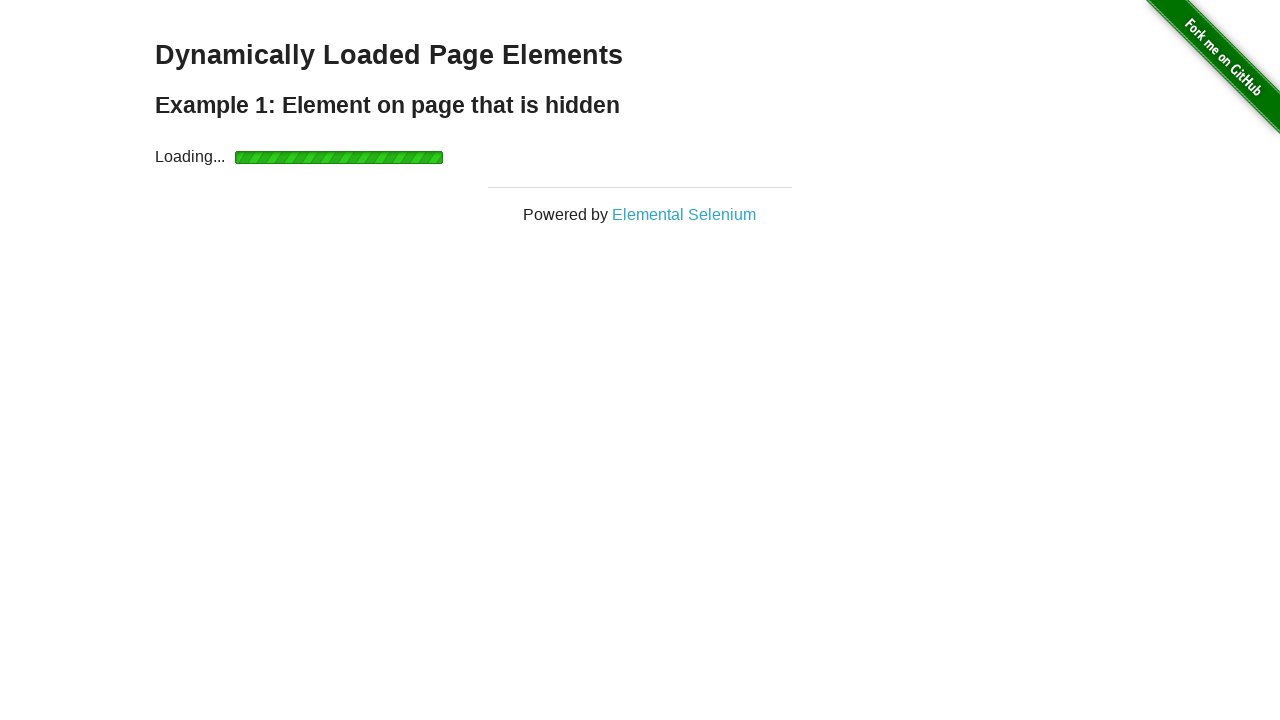

Loading indicator appeared
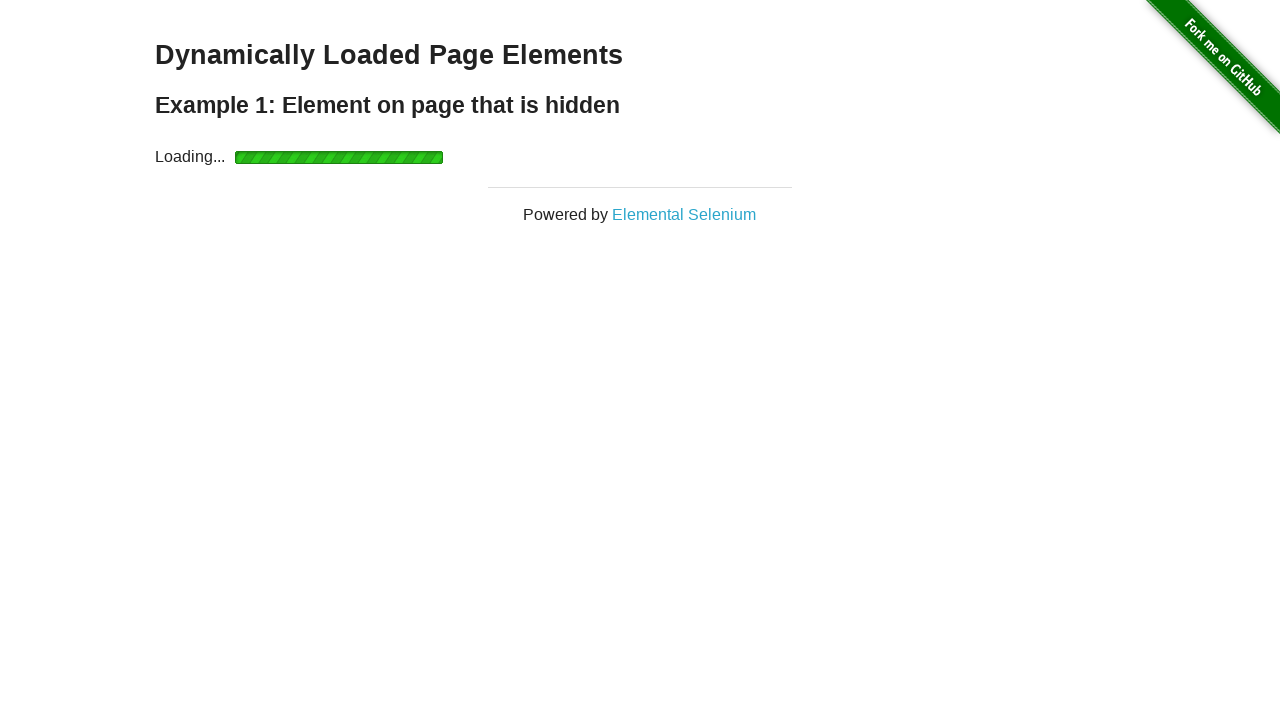

Loading indicator disappeared, dynamic content loaded successfully
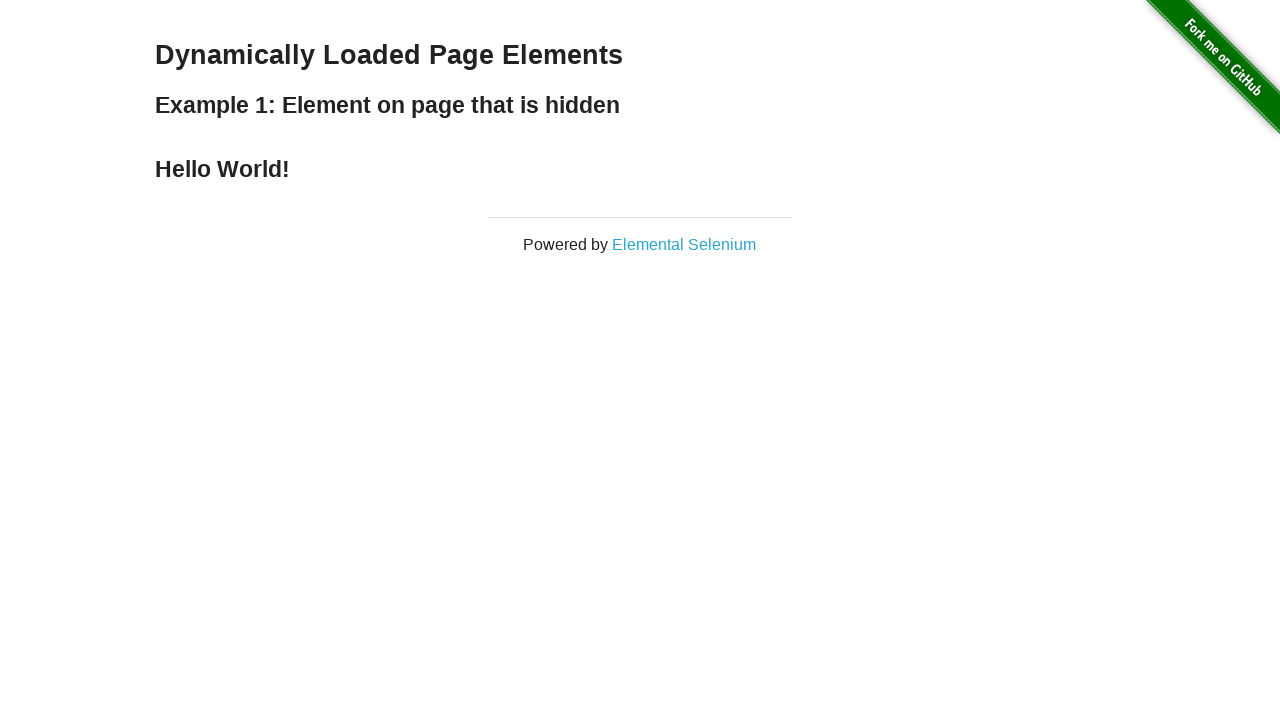

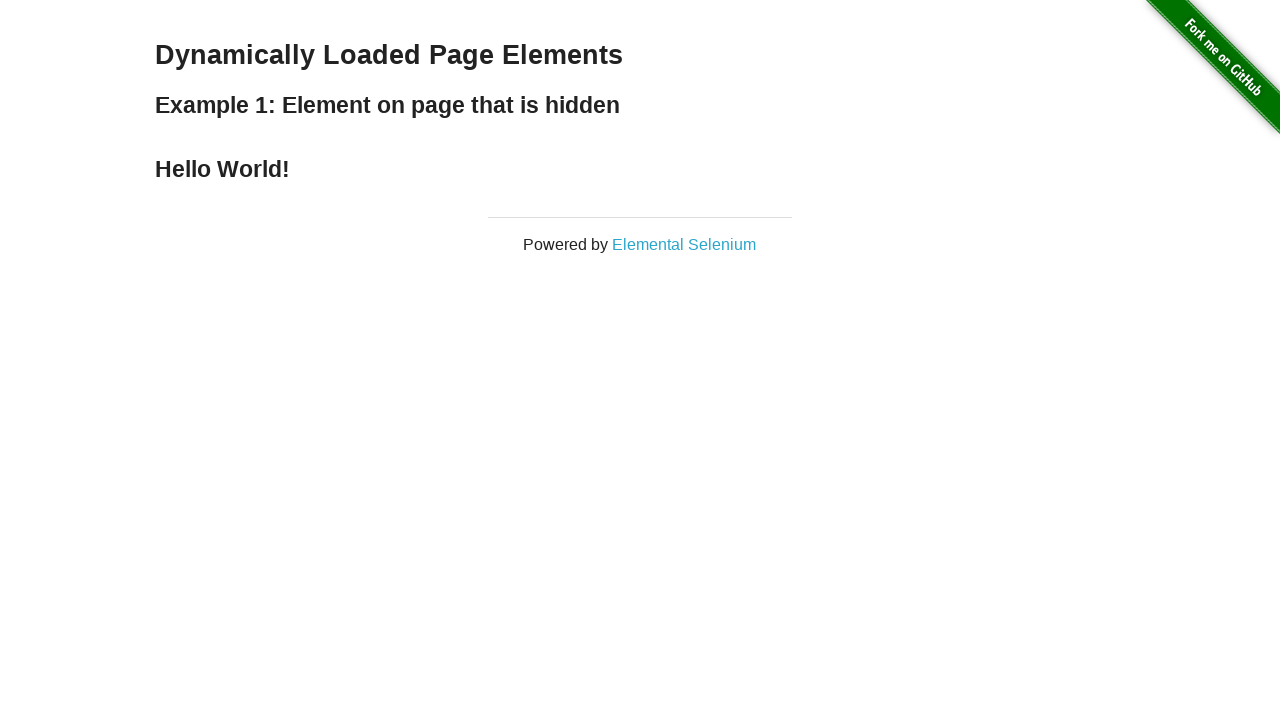